Tests finding a link by partial text based on a mathematical calculation, clicking it, then filling out a form with name, city, and country information before submitting.

Starting URL: http://suninjuly.github.io/find_link_text

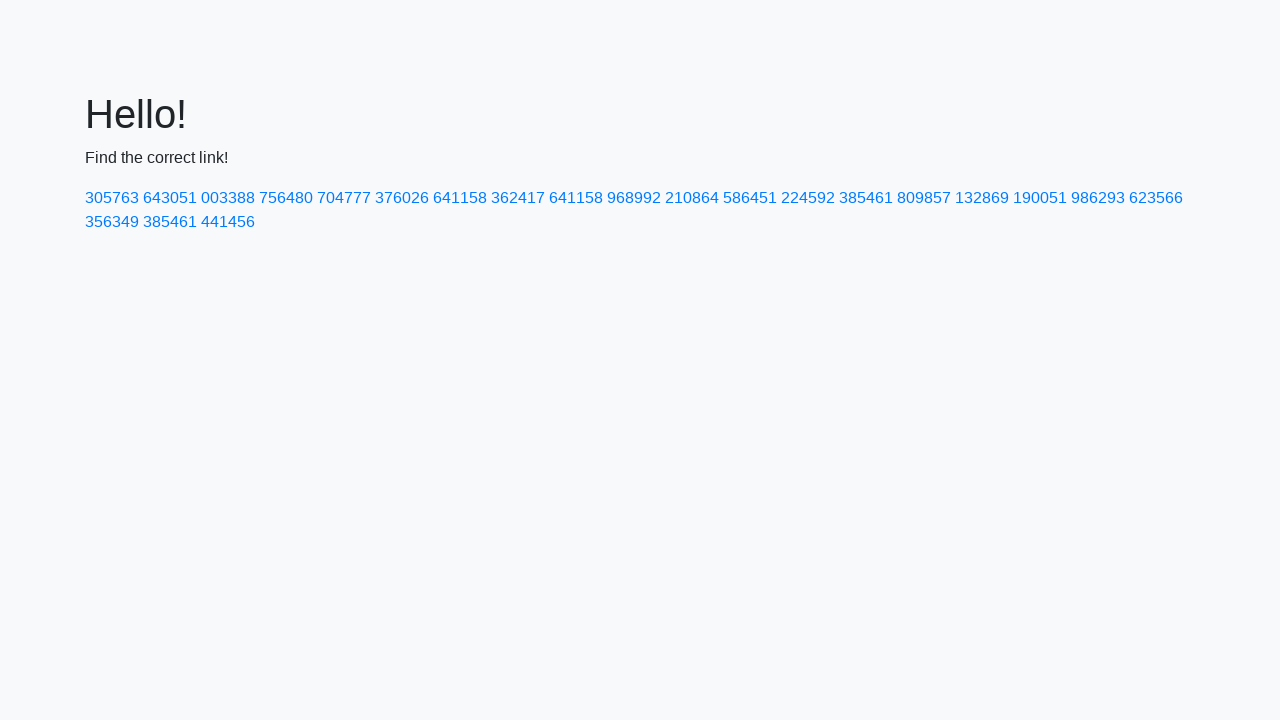

Clicked link with calculated text '224592' at (808, 198) on a:text-is('224592')
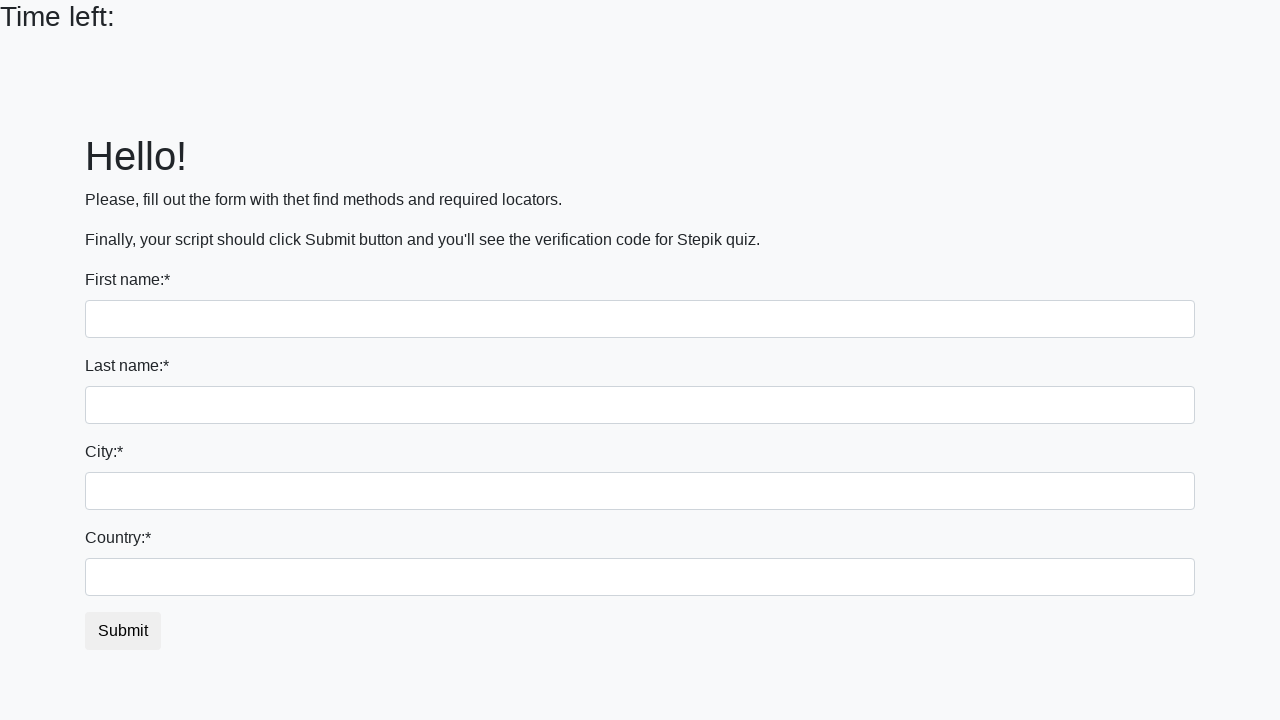

Filled first name field with 'Alina' on input
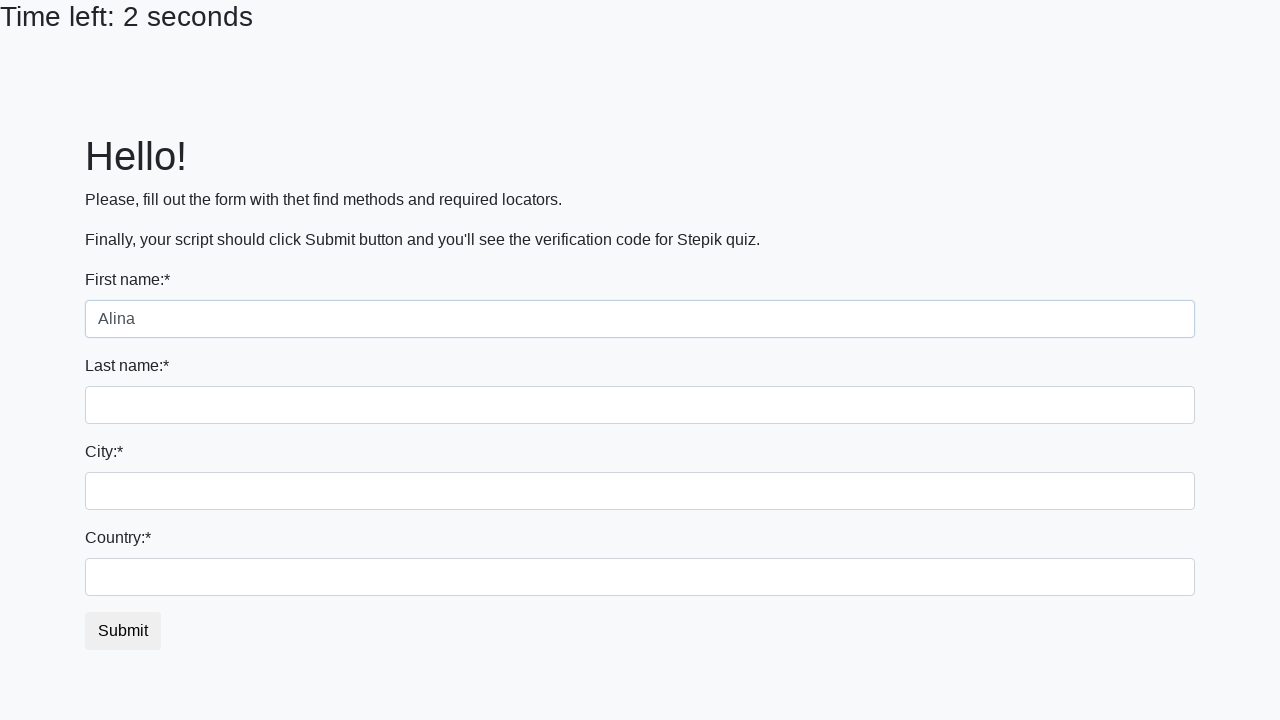

Filled last name field with 'Gotovtseva' on input[name='last_name']
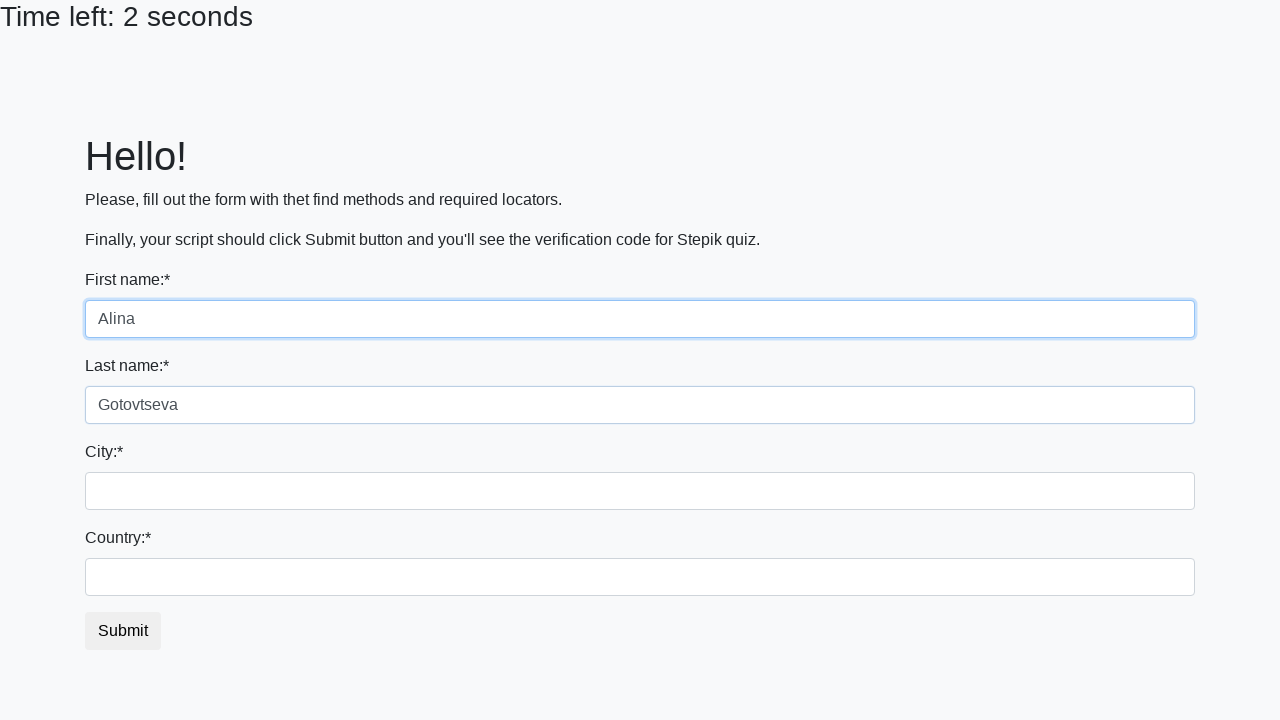

Filled city field with 'Saint-Petersburg' on .city
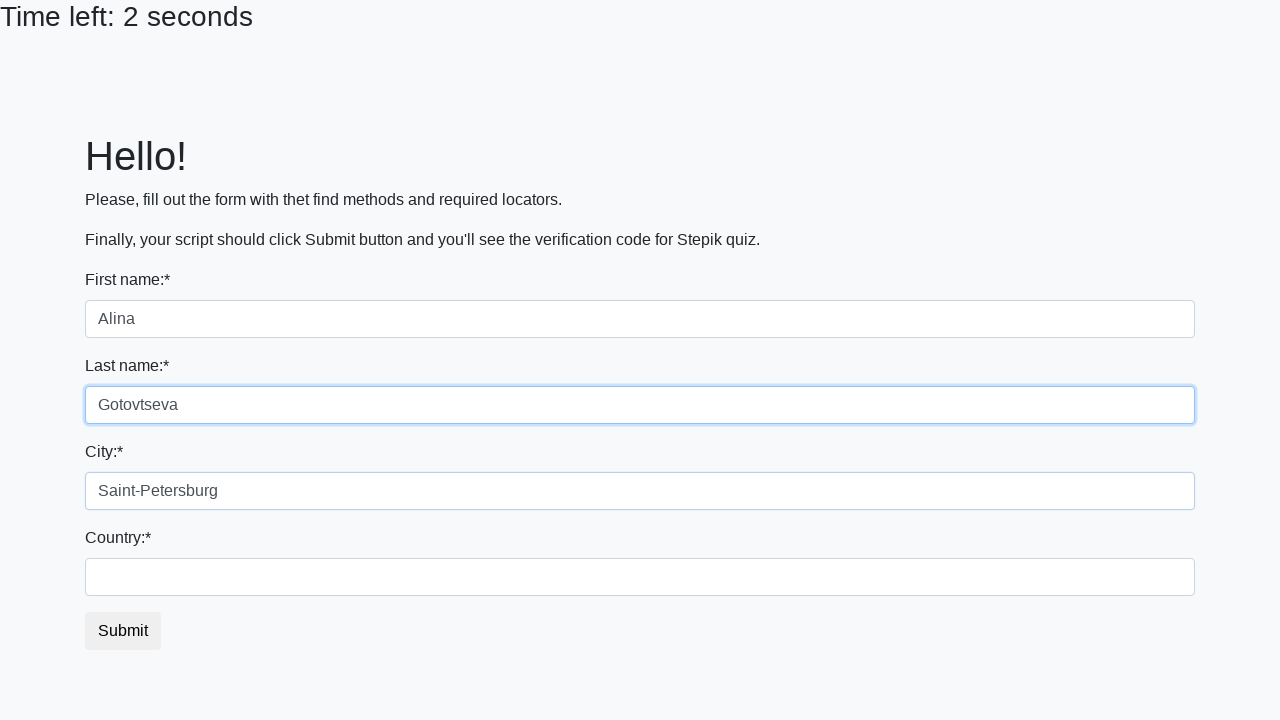

Filled country field with 'Russia' on #country
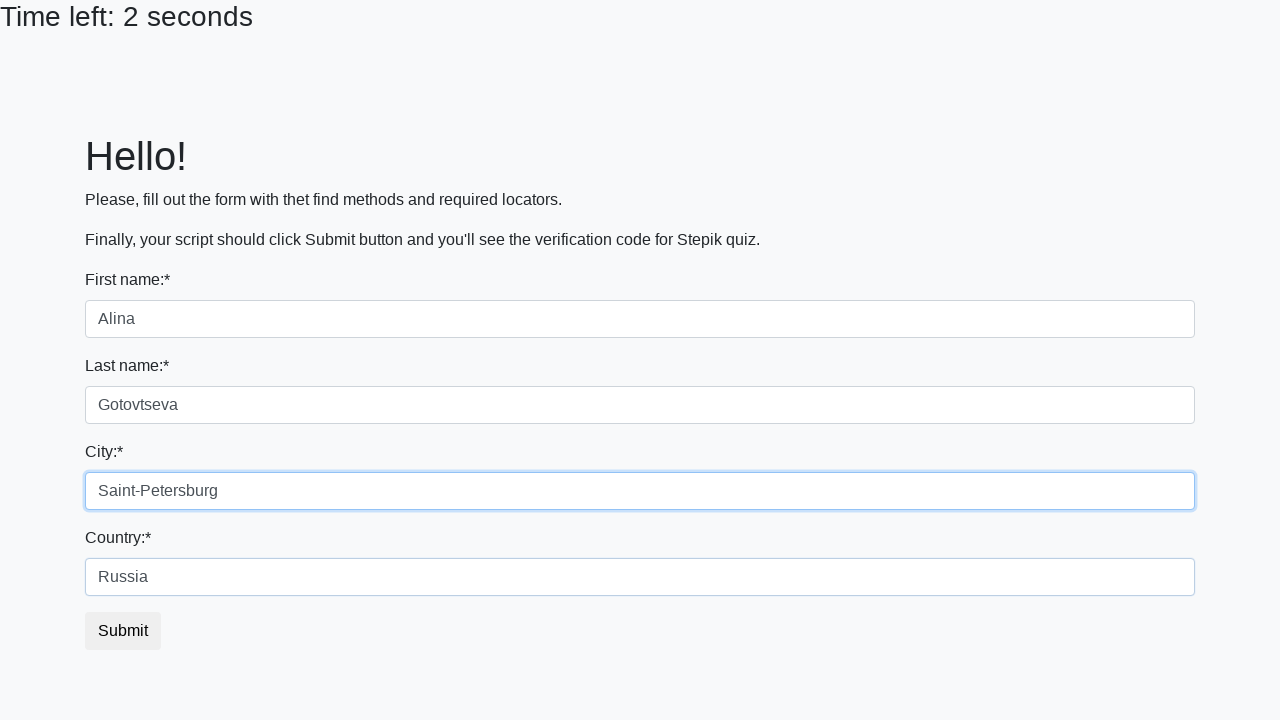

Clicked submit button to submit the form at (123, 631) on button.btn
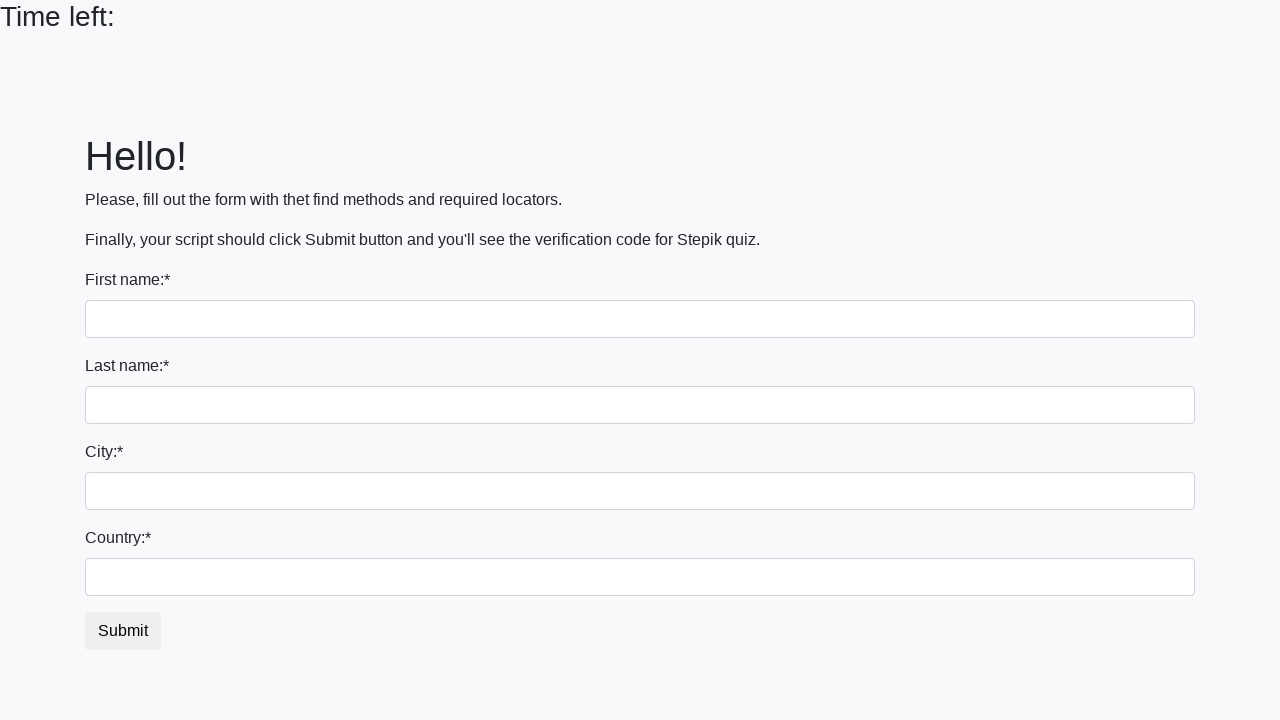

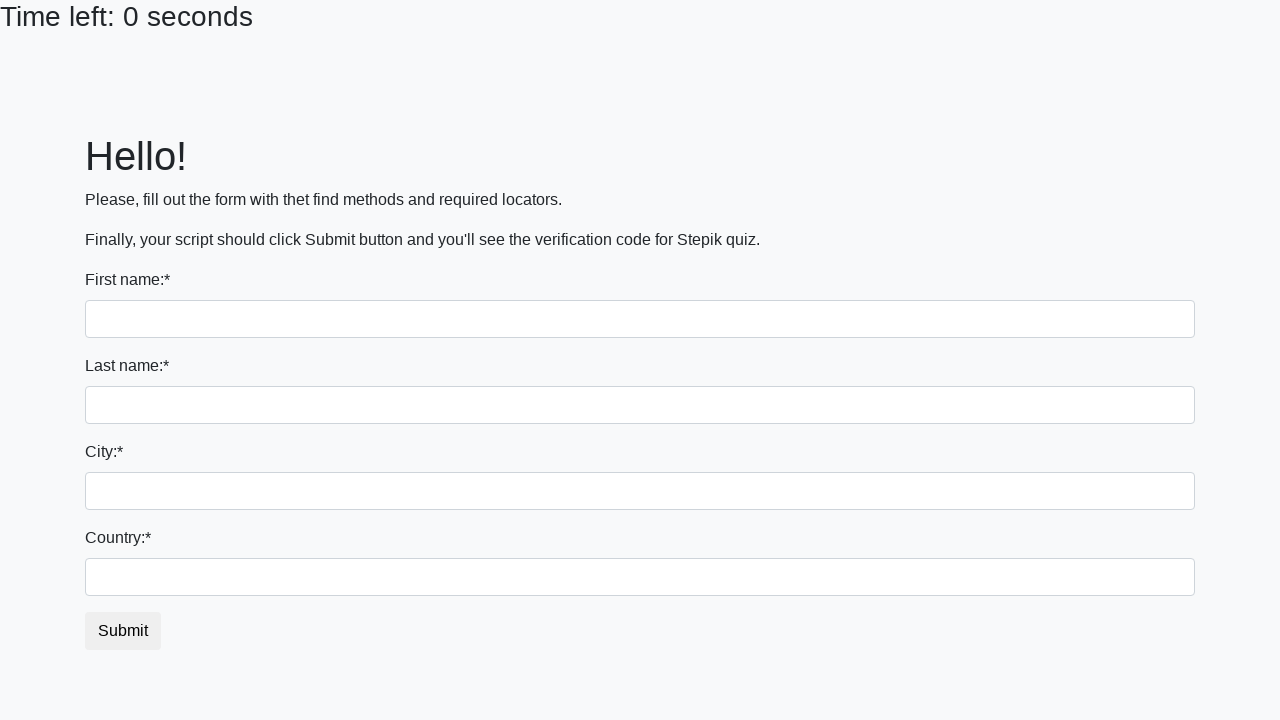